Navigates to Sauce Demo website and verifies the page loads by checking the page title is available

Starting URL: https://www.saucedemo.com

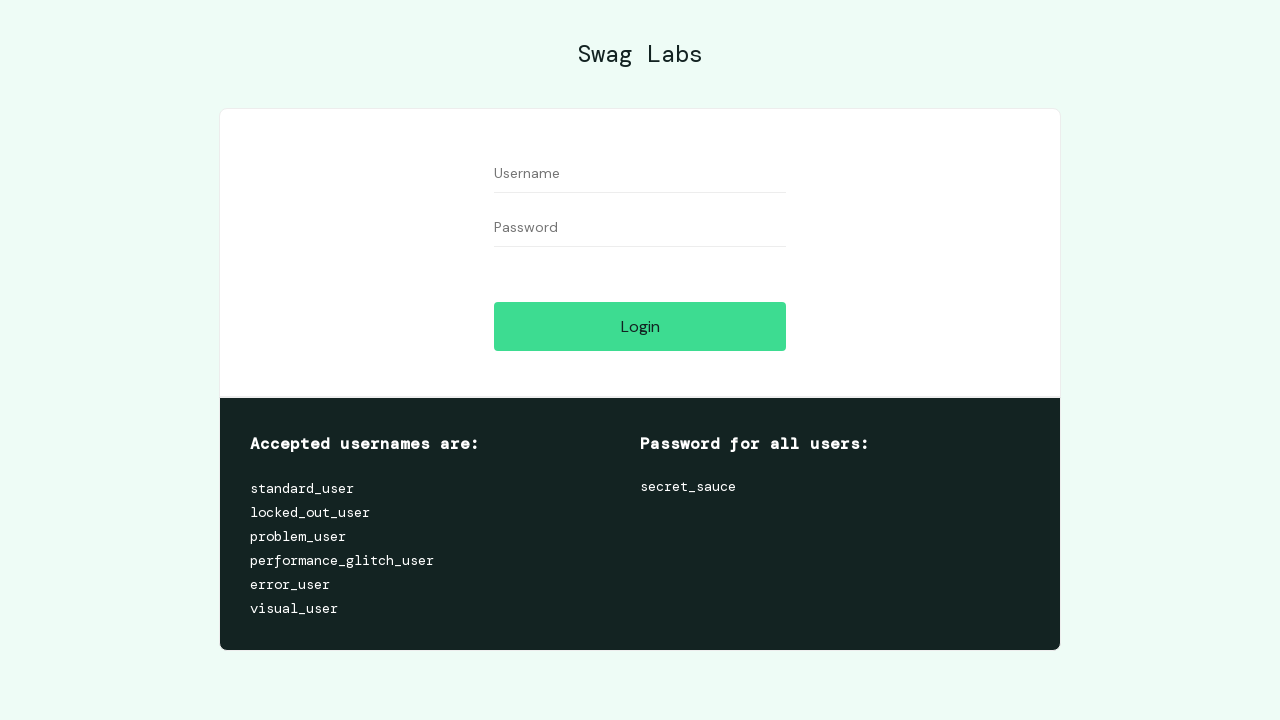

Set viewport size to 1920x1080
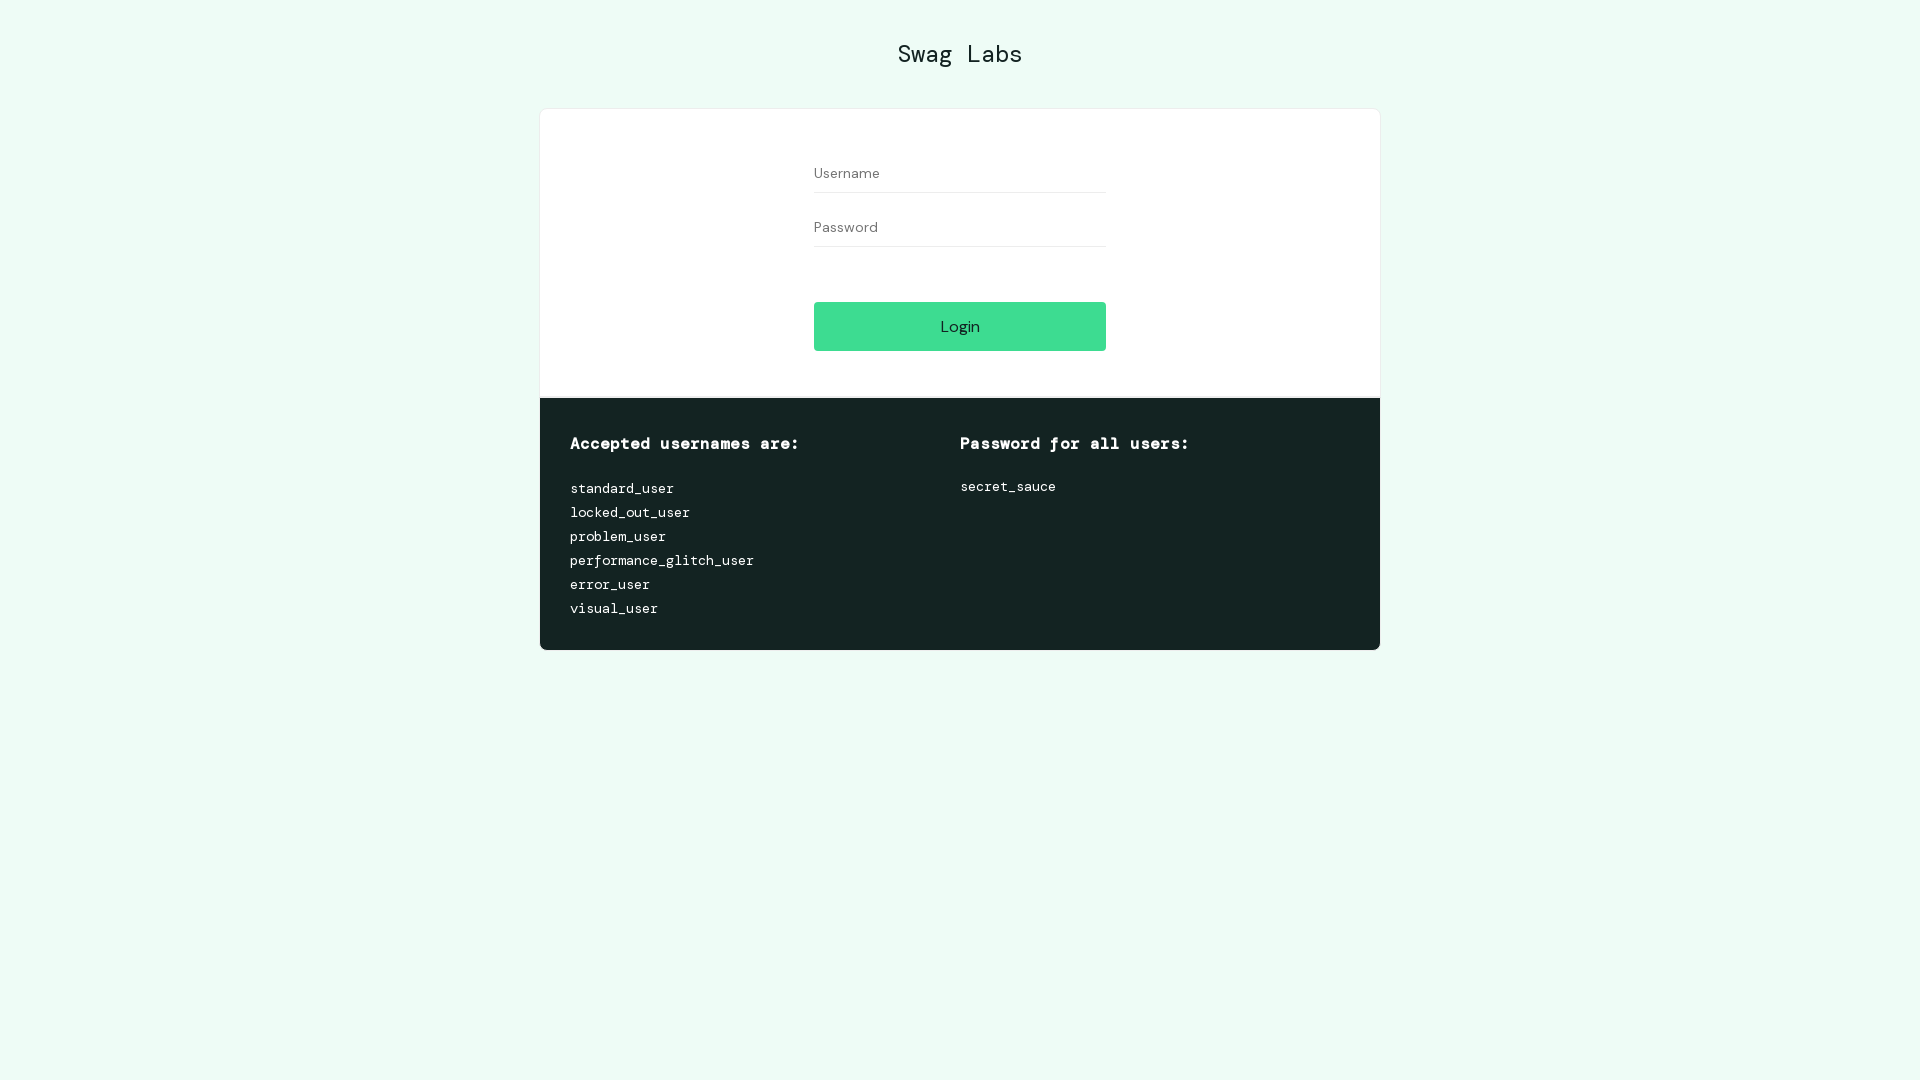

Retrieved page title: Swag Labs
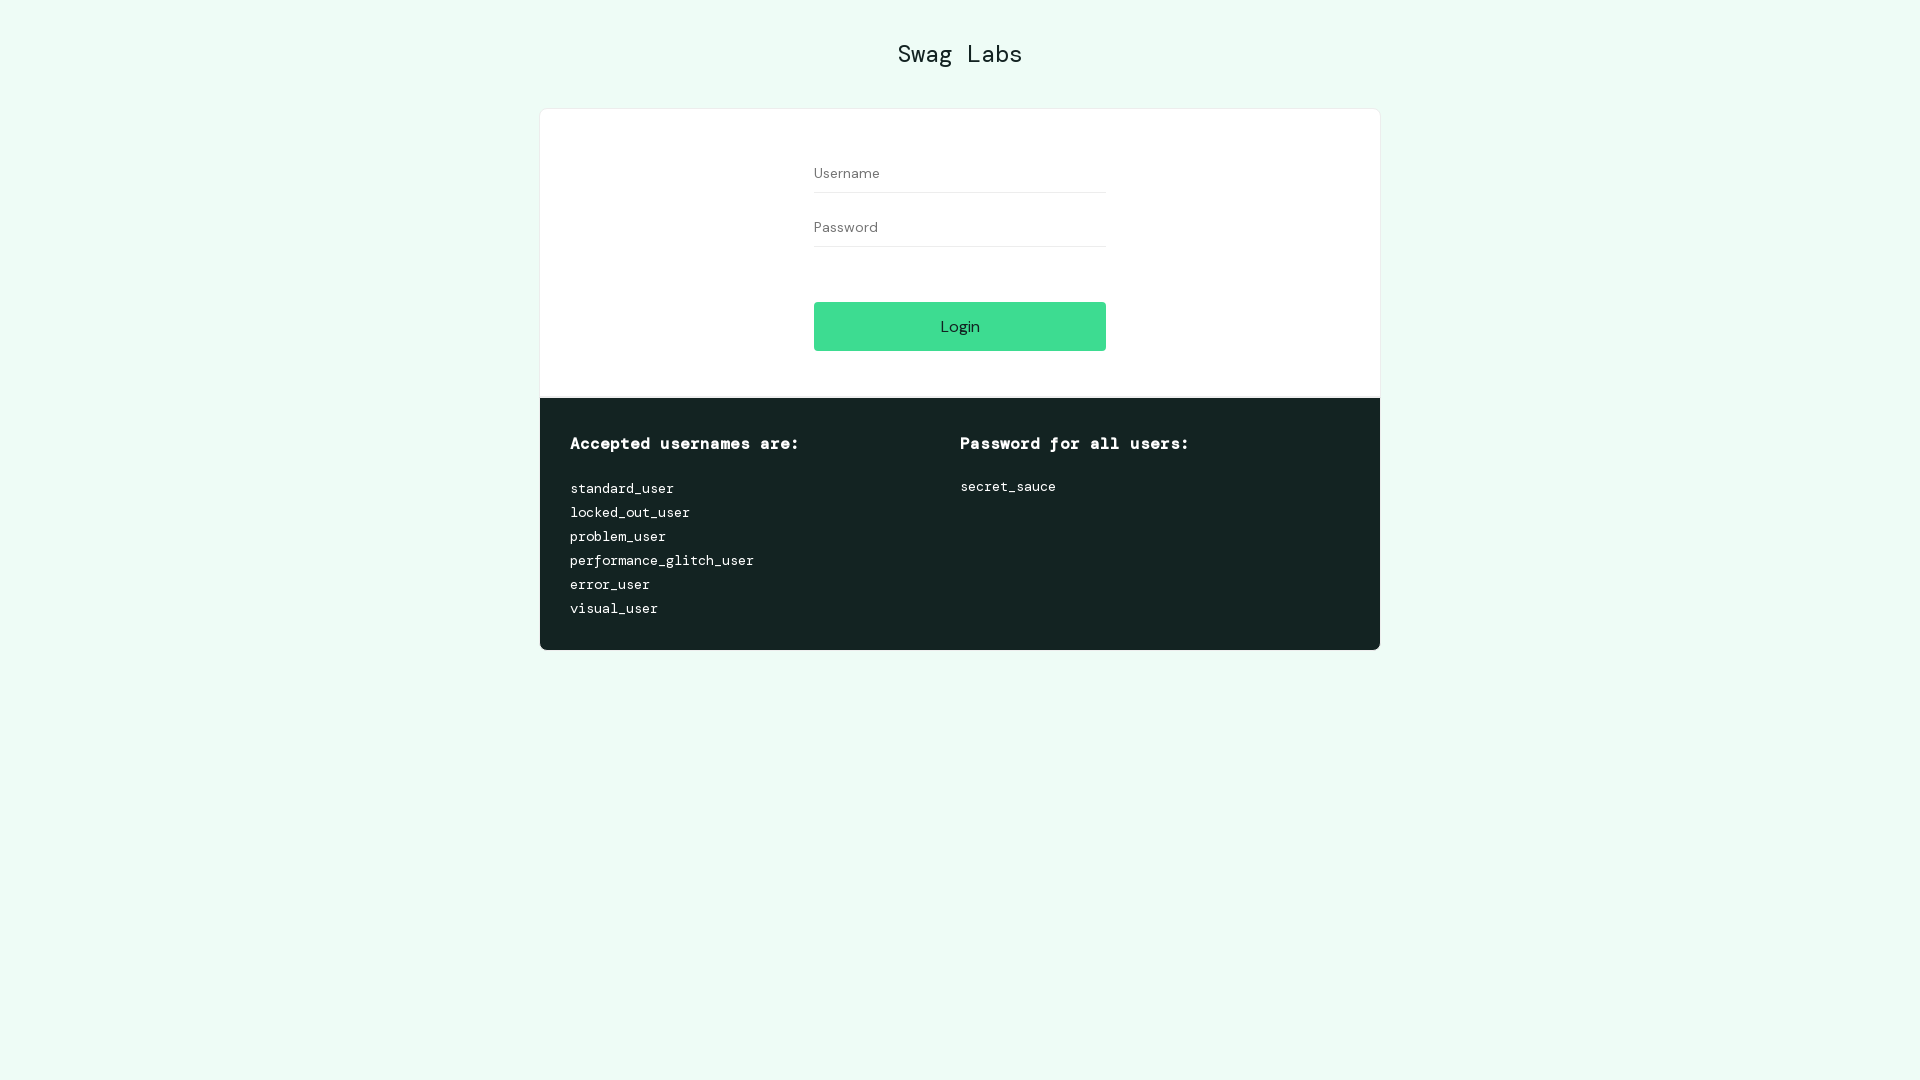

Waited for page to reach domcontentloaded state
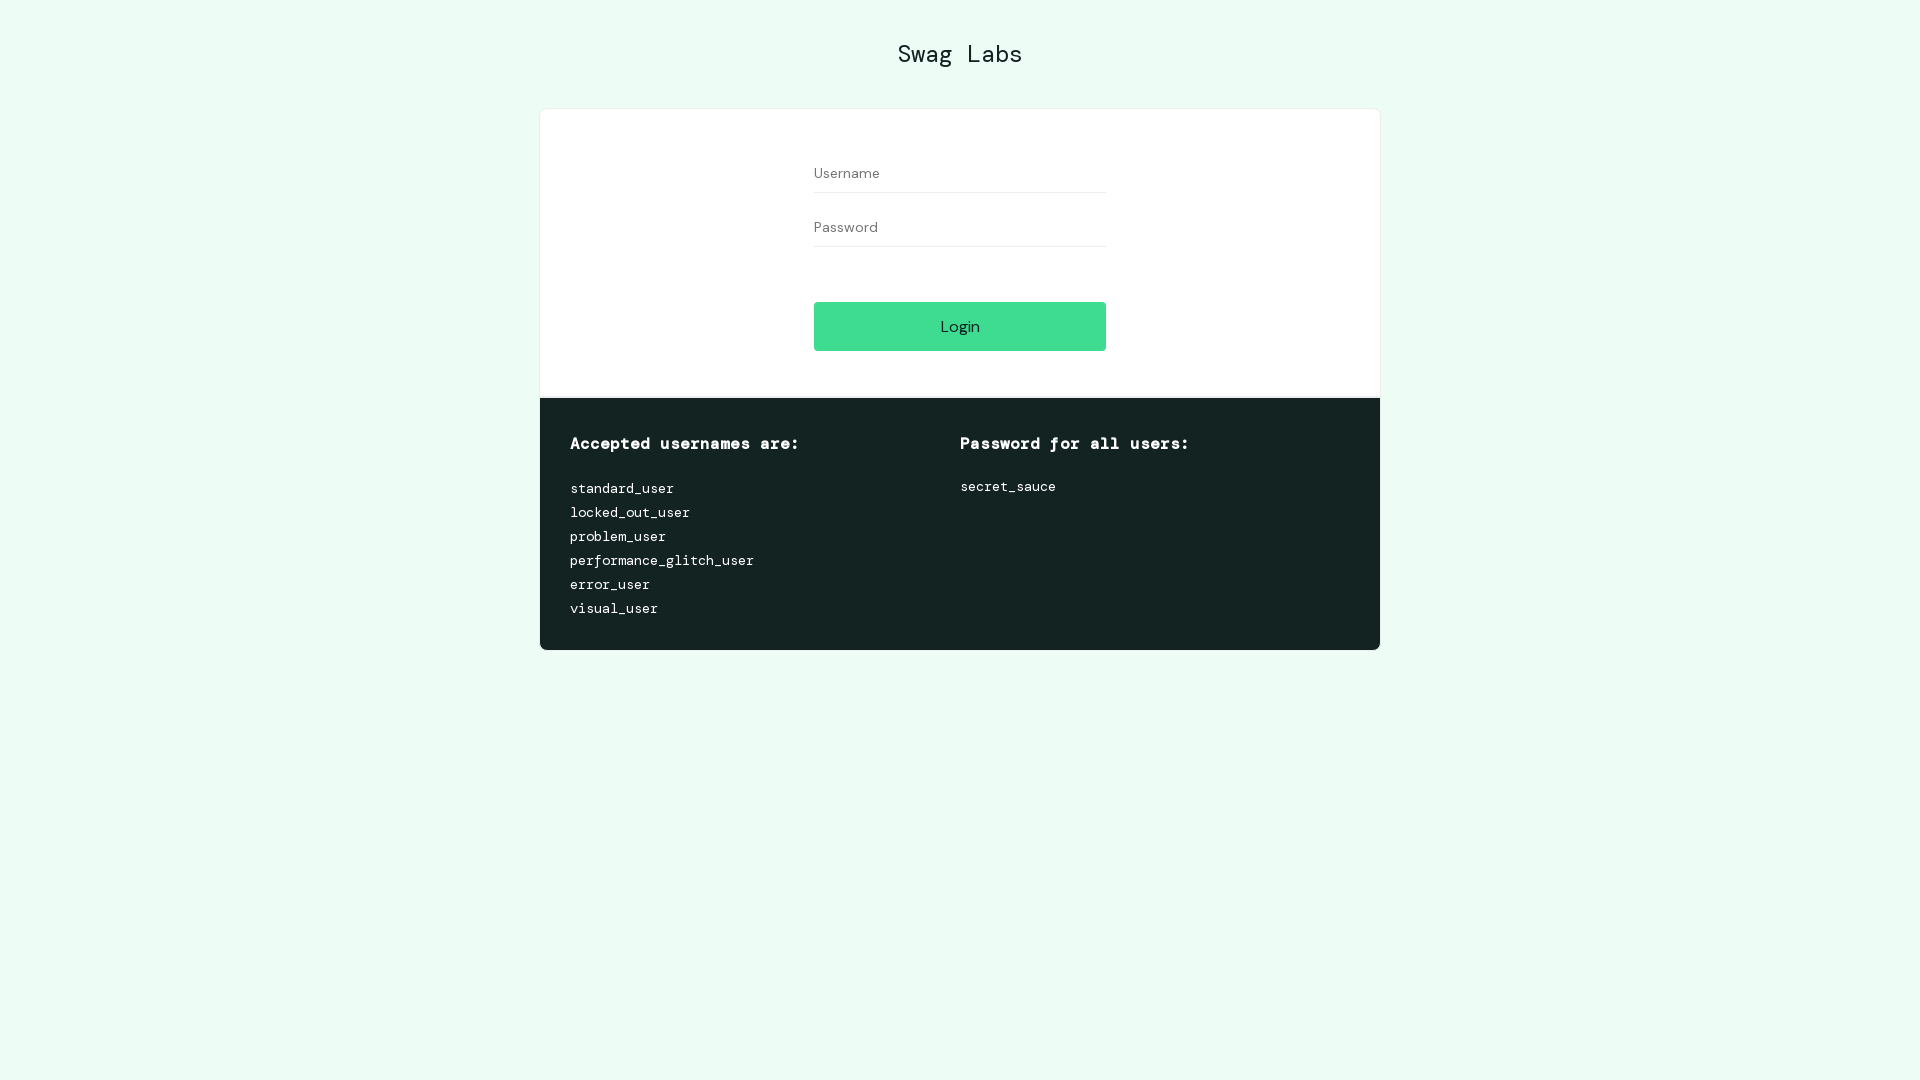

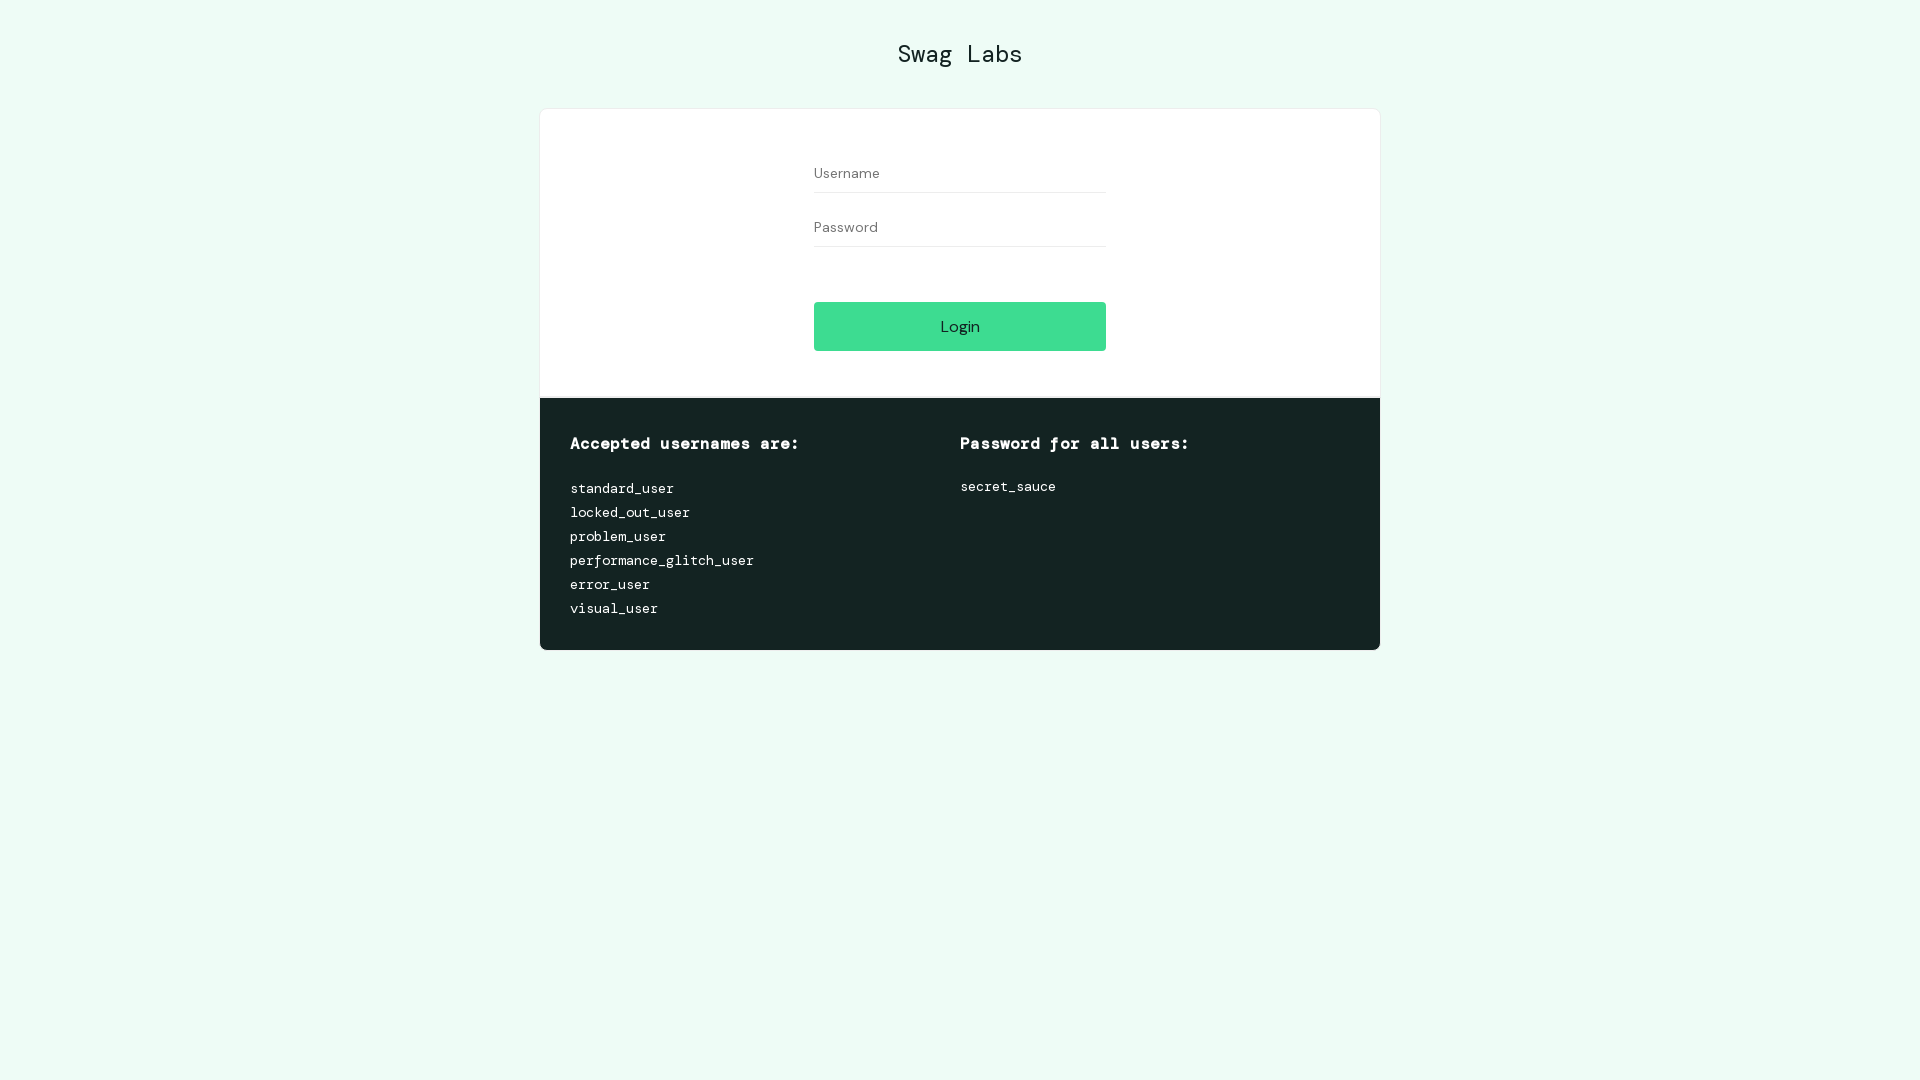